Tests the checkbox removal functionality by clicking the Remove button and verifying the checkbox disappears with a confirmation message

Starting URL: https://the-internet.herokuapp.com/dynamic_controls

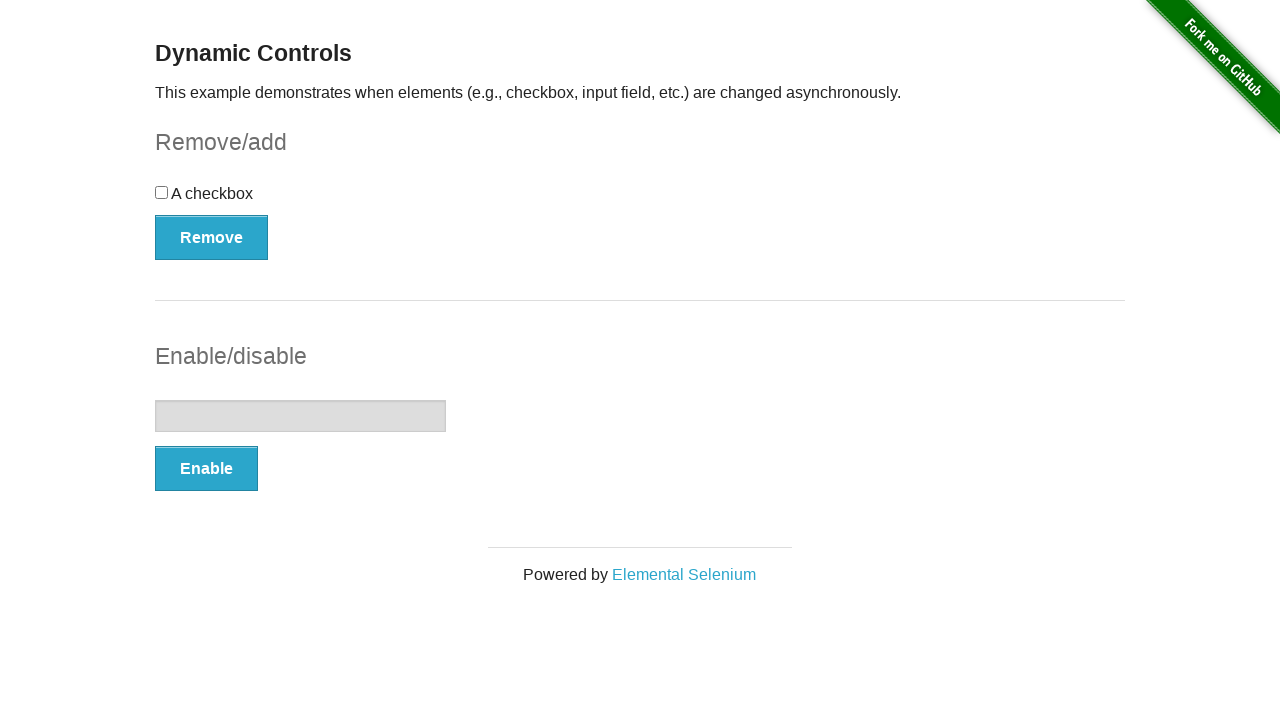

Navigated to dynamic controls page
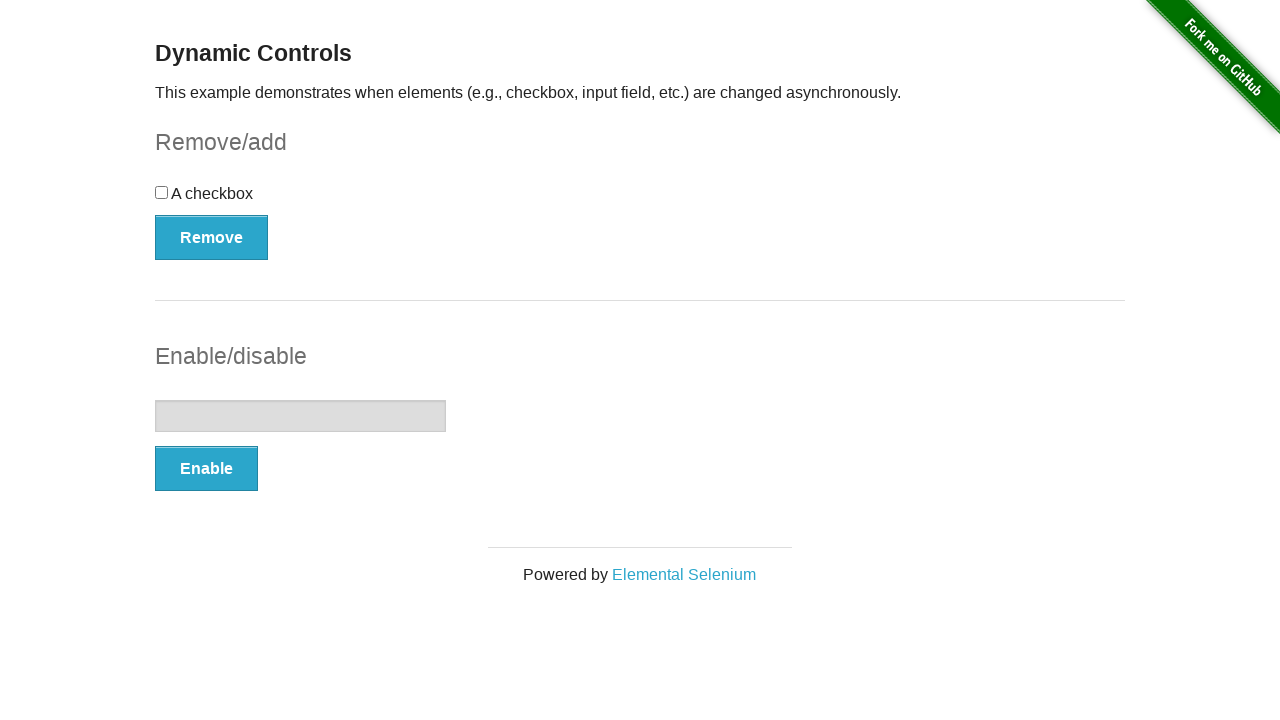

Clicked Remove button to remove checkbox at (212, 237) on xpath=//*[@id='checkbox-example']/button
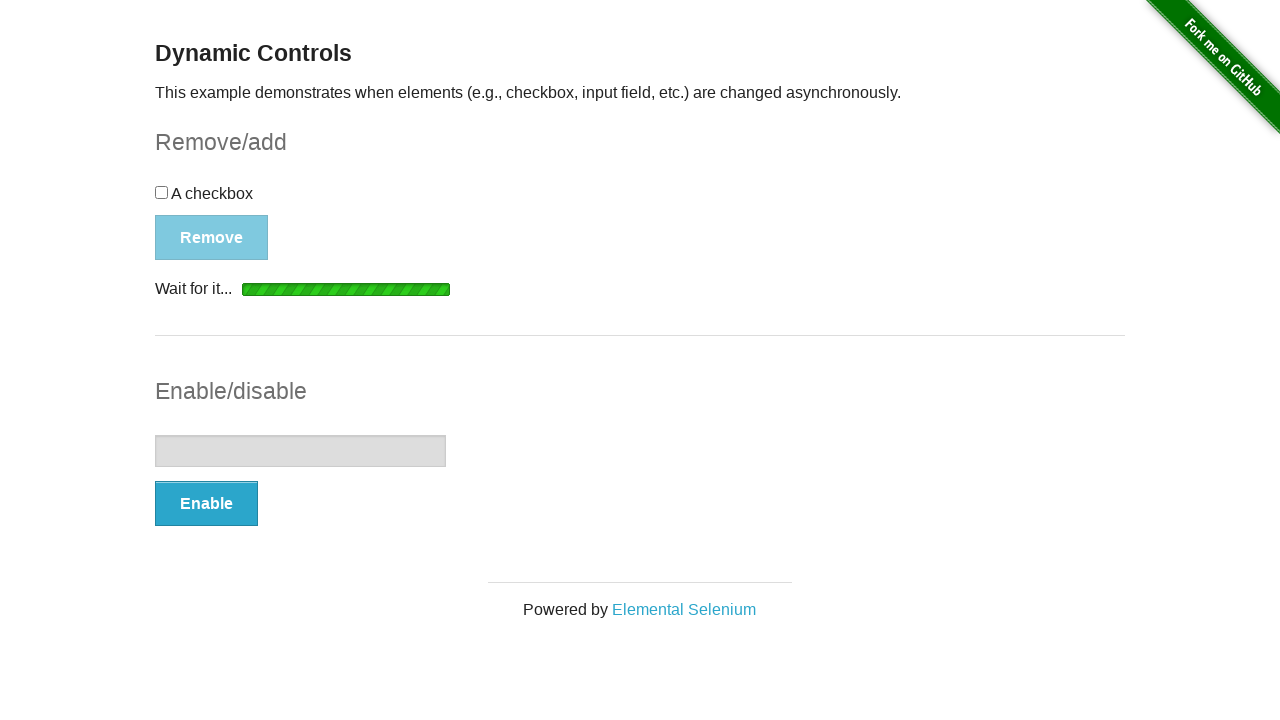

Confirmation message appeared
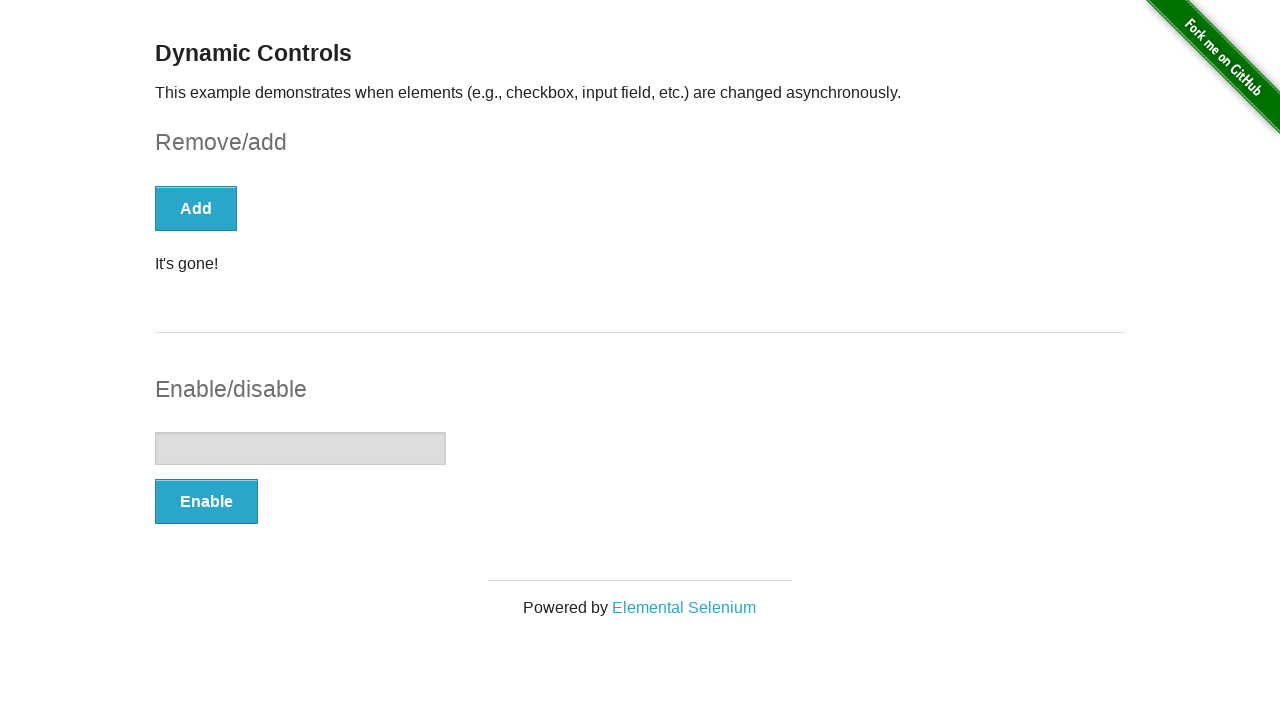

Retrieved confirmation message text: 'It's gone!'
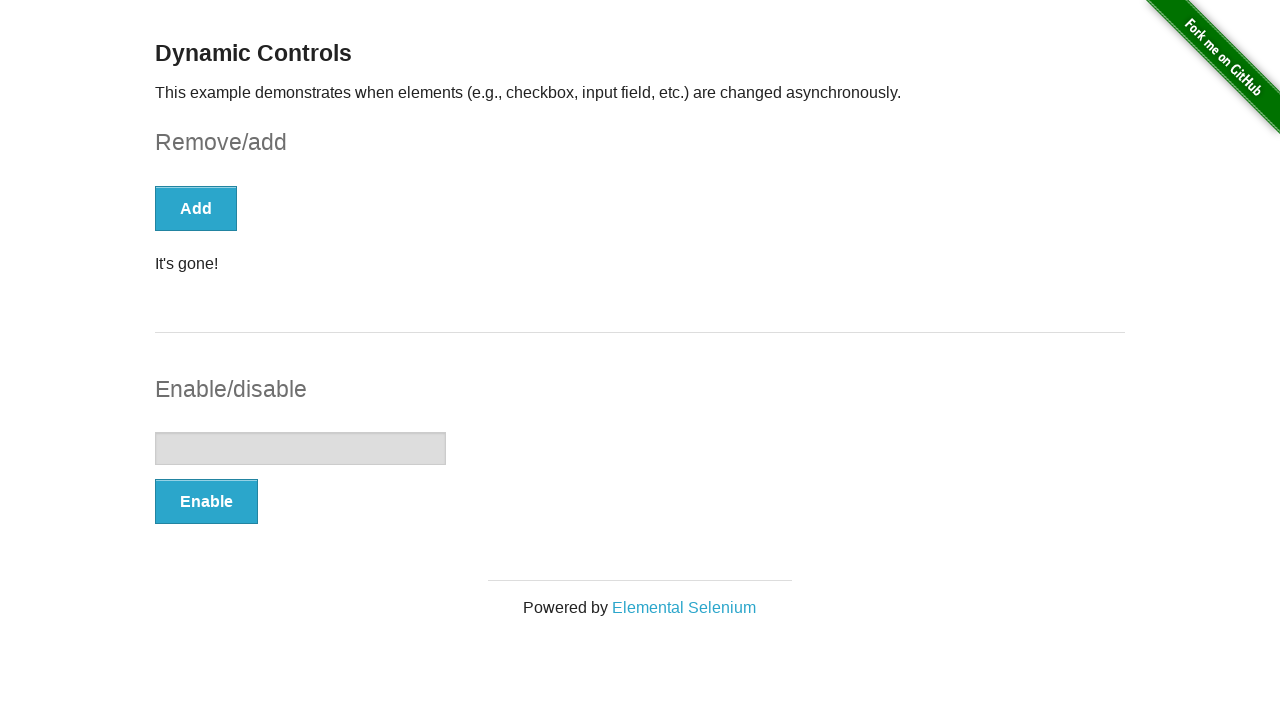

Verified confirmation message displays 'It's gone!'
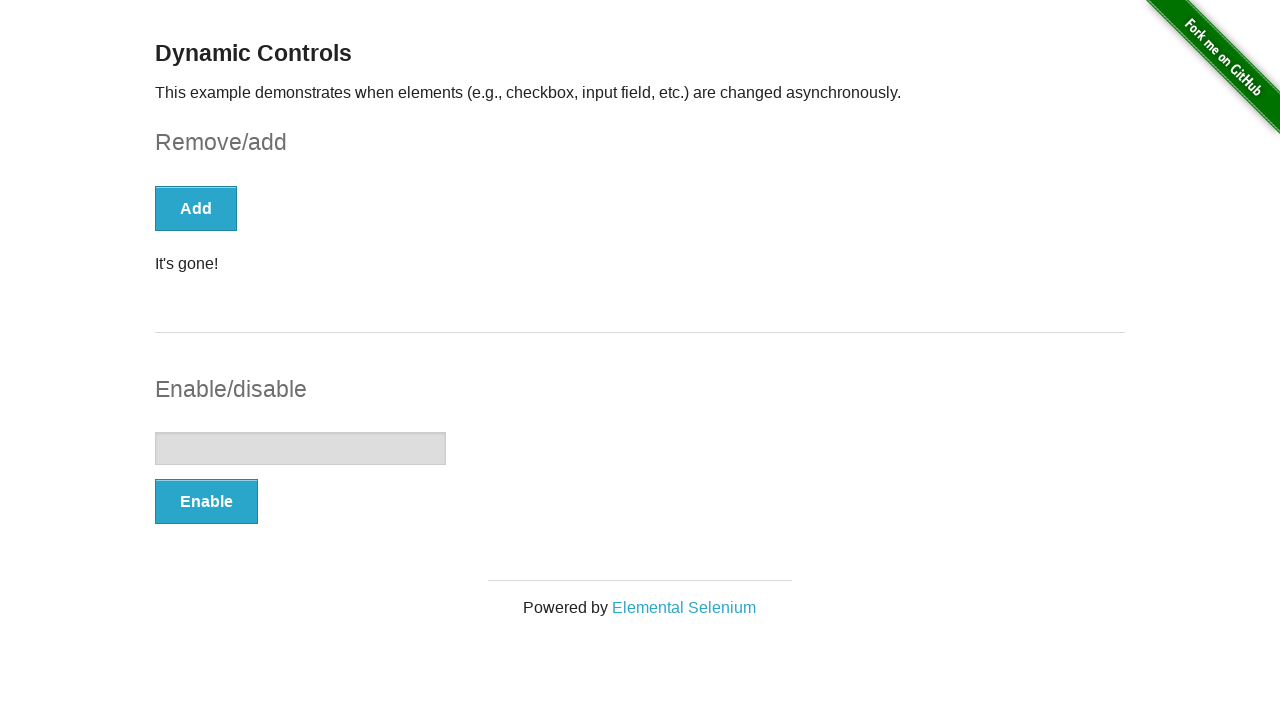

Checked checkbox element count
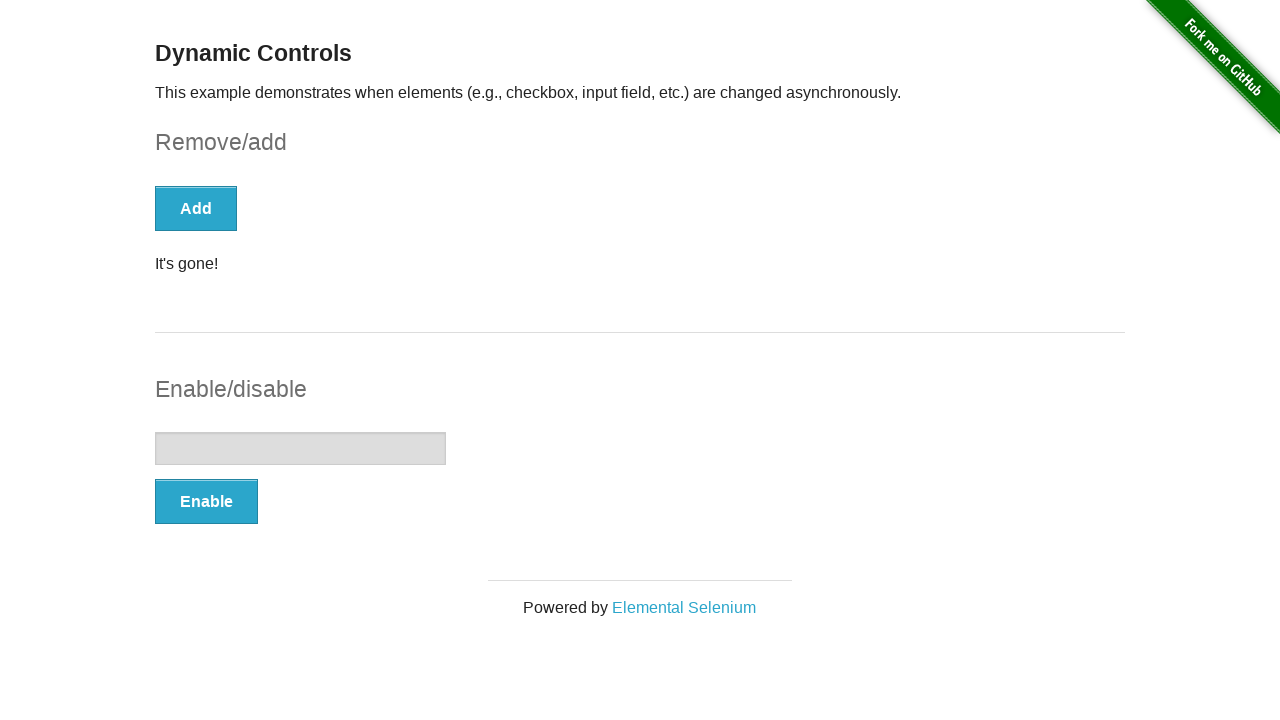

Verified checkbox has been removed (count = 0)
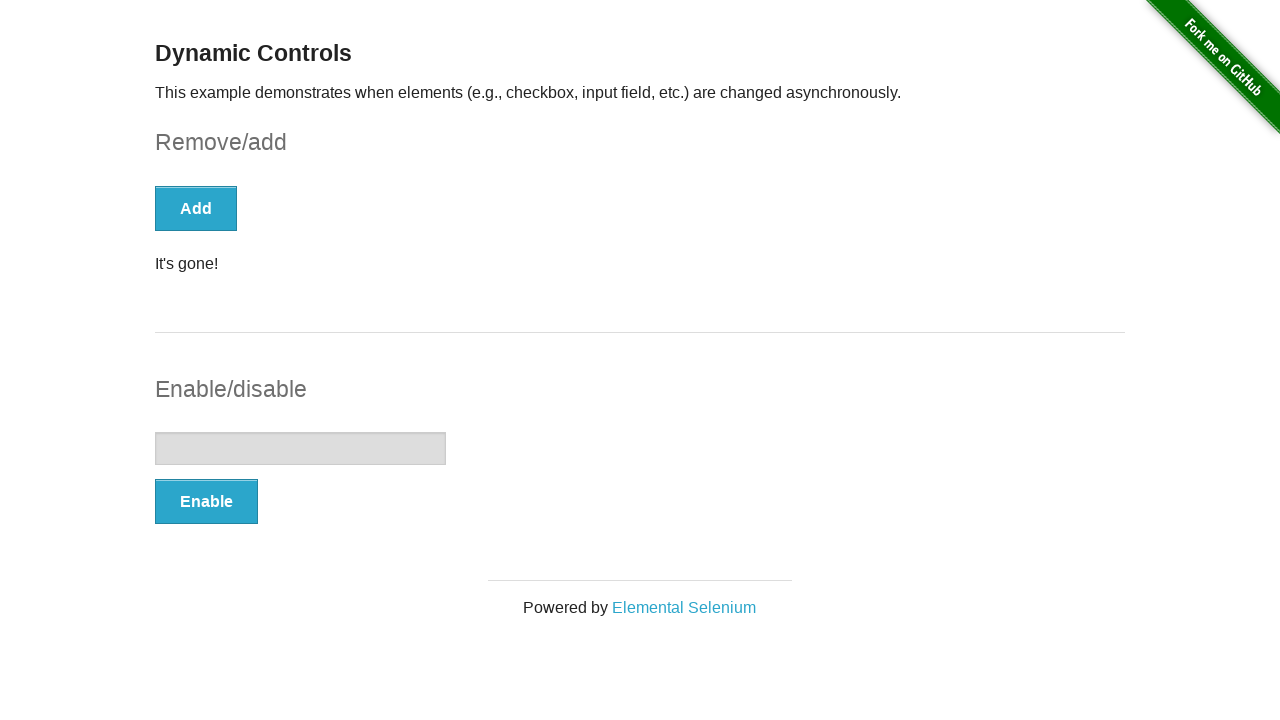

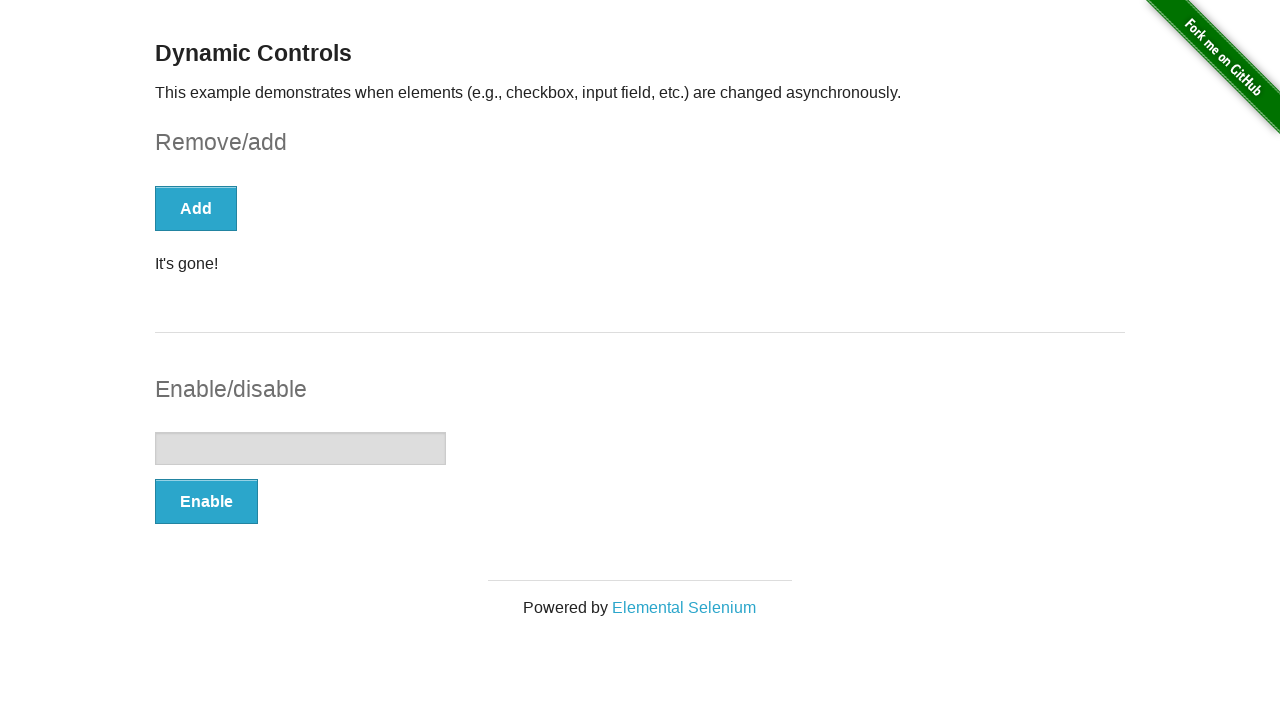